Verifies that the OrangeHRM login page has the correct title "OrangeHRM"

Starting URL: https://opensource-demo.orangehrmlive.com/web/index.php/auth/login

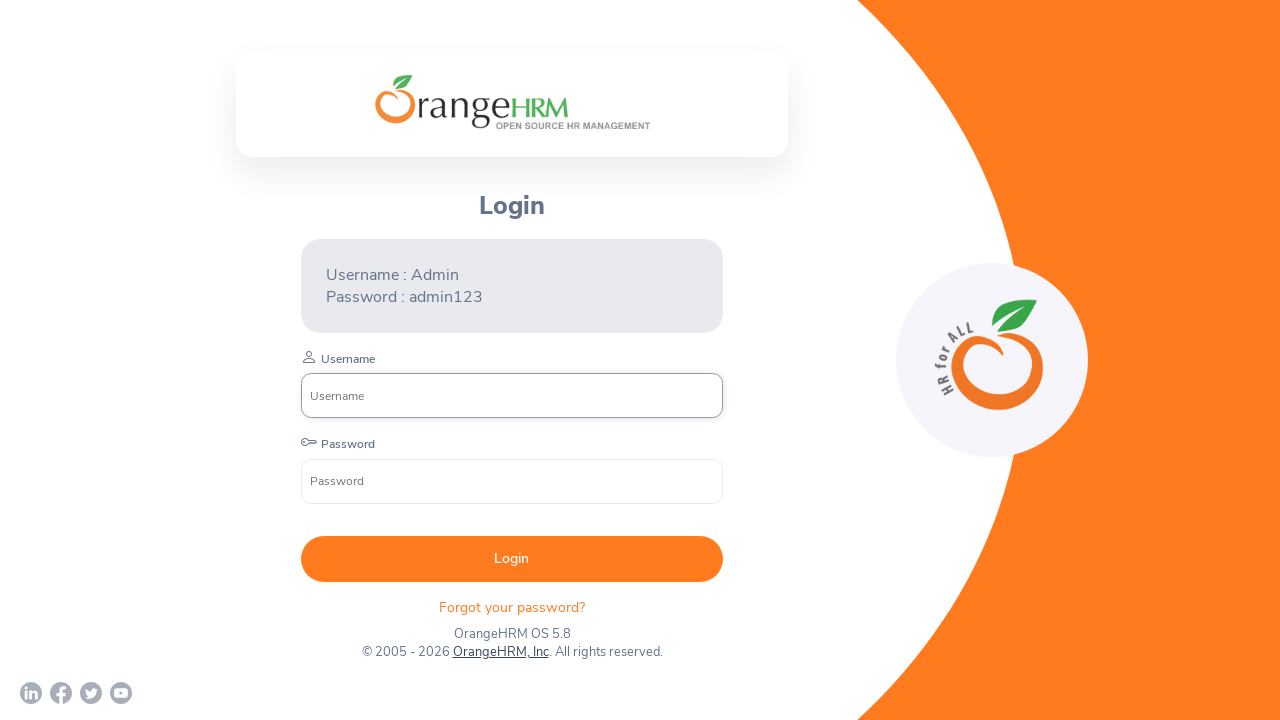

Verified OrangeHRM login page has correct title 'OrangeHRM'
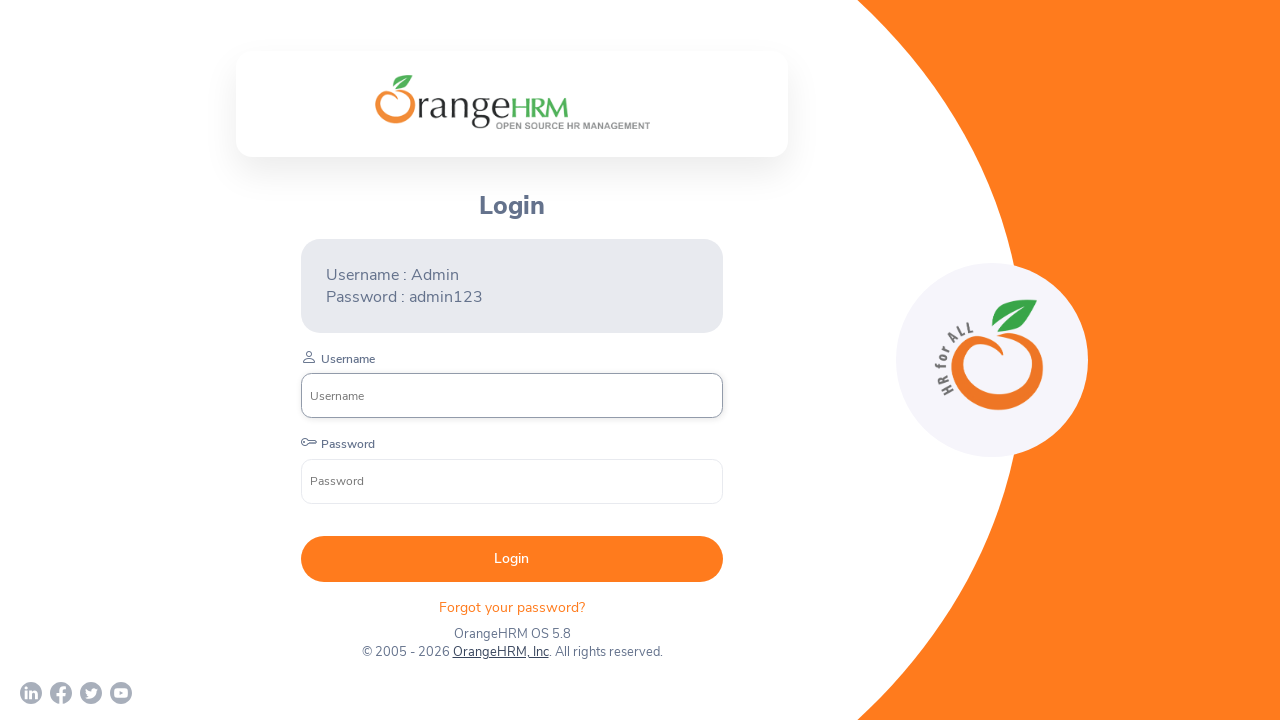

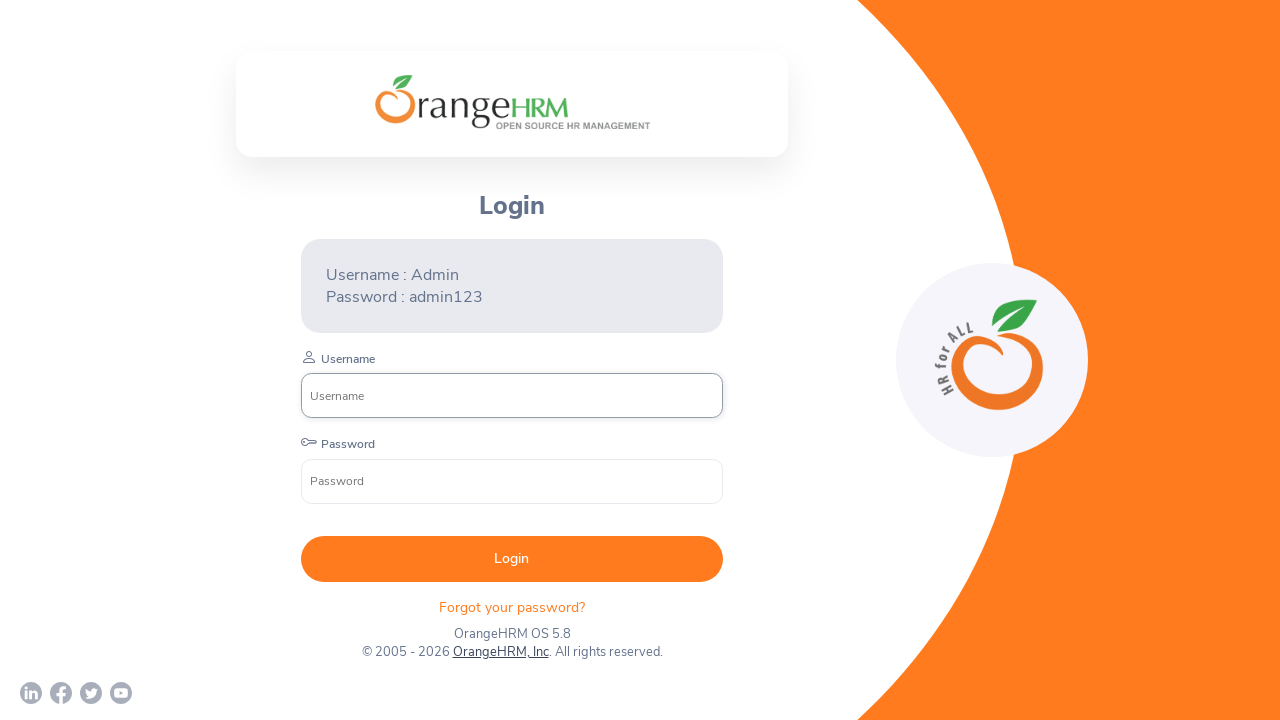